Tests checkbox functionality on GWT Showcase demo page by checking the status of checkboxes (displayed, enabled, selected) and clicking on the Tuesday checkbox to verify its selection state changes.

Starting URL: https://samples.gwtproject.org/samples/Showcase/Showcase.html#!CwCheckBox

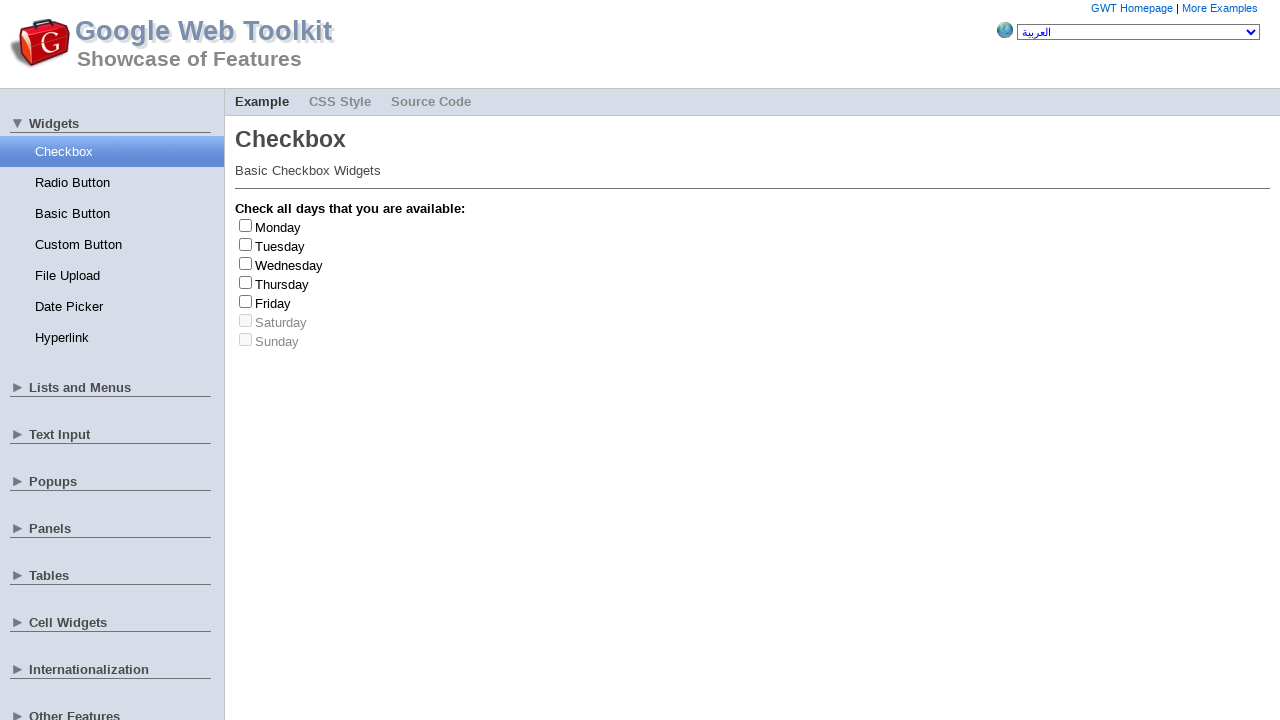

Waited for Tuesday checkbox to be present in DOM
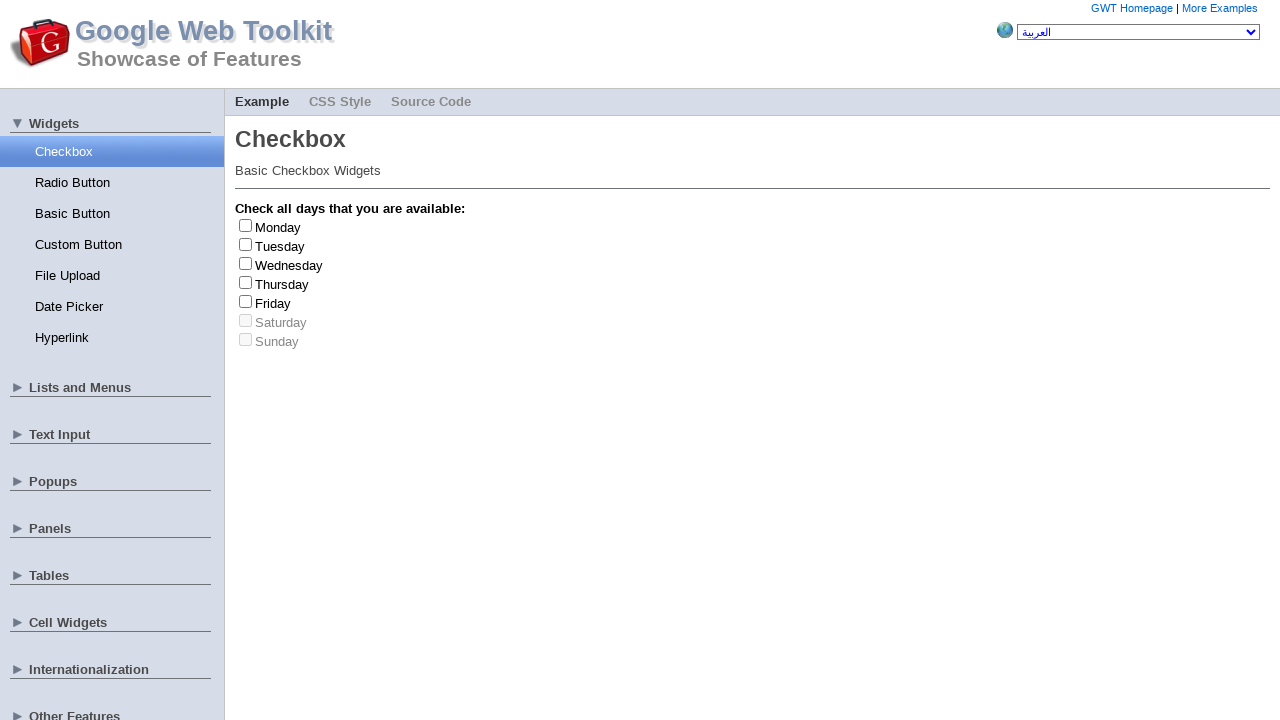

Located Tuesday checkbox element
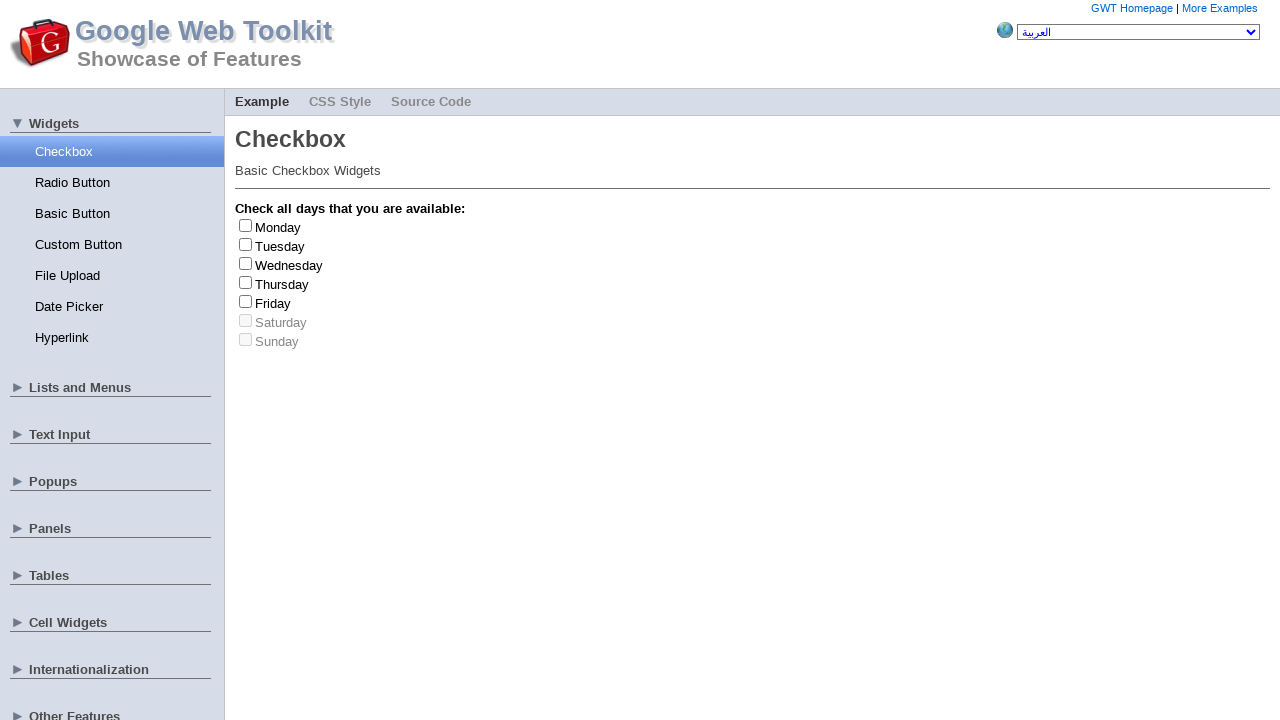

Verified Tuesday checkbox is visible
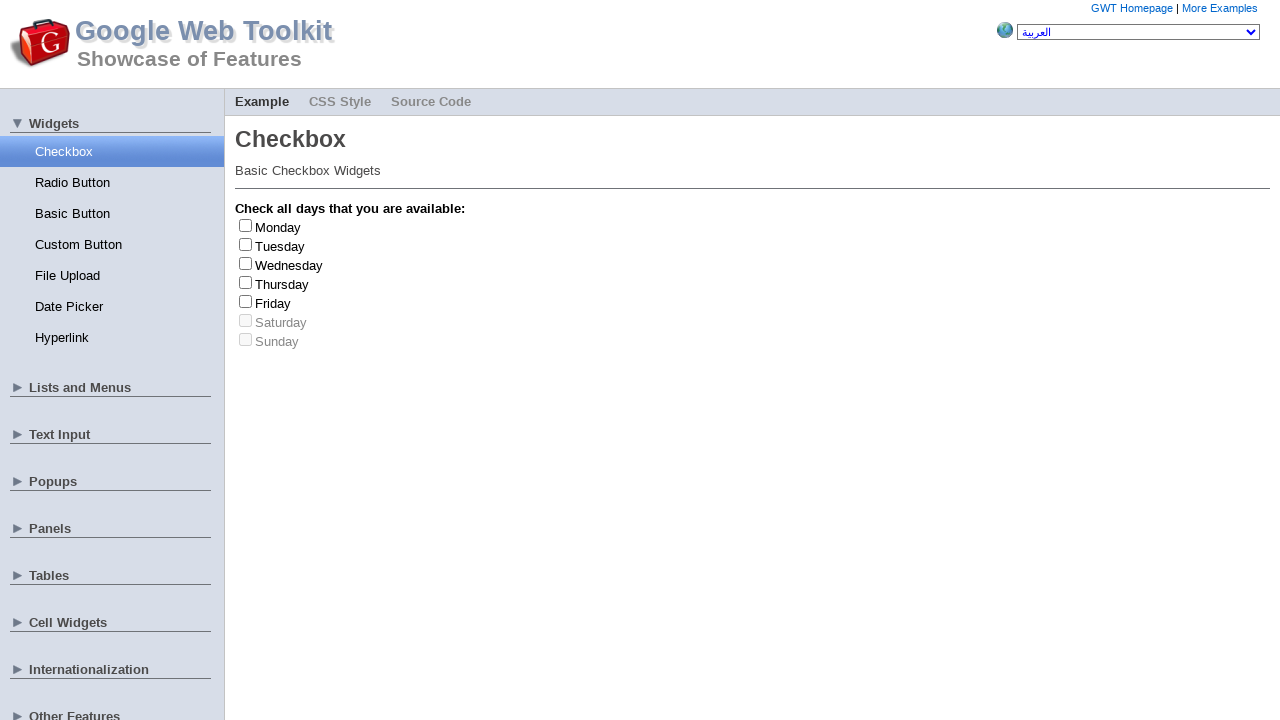

Clicked Tuesday checkbox to change selection state at (246, 244) on #gwt-debug-cwCheckBox-Tuesday-input
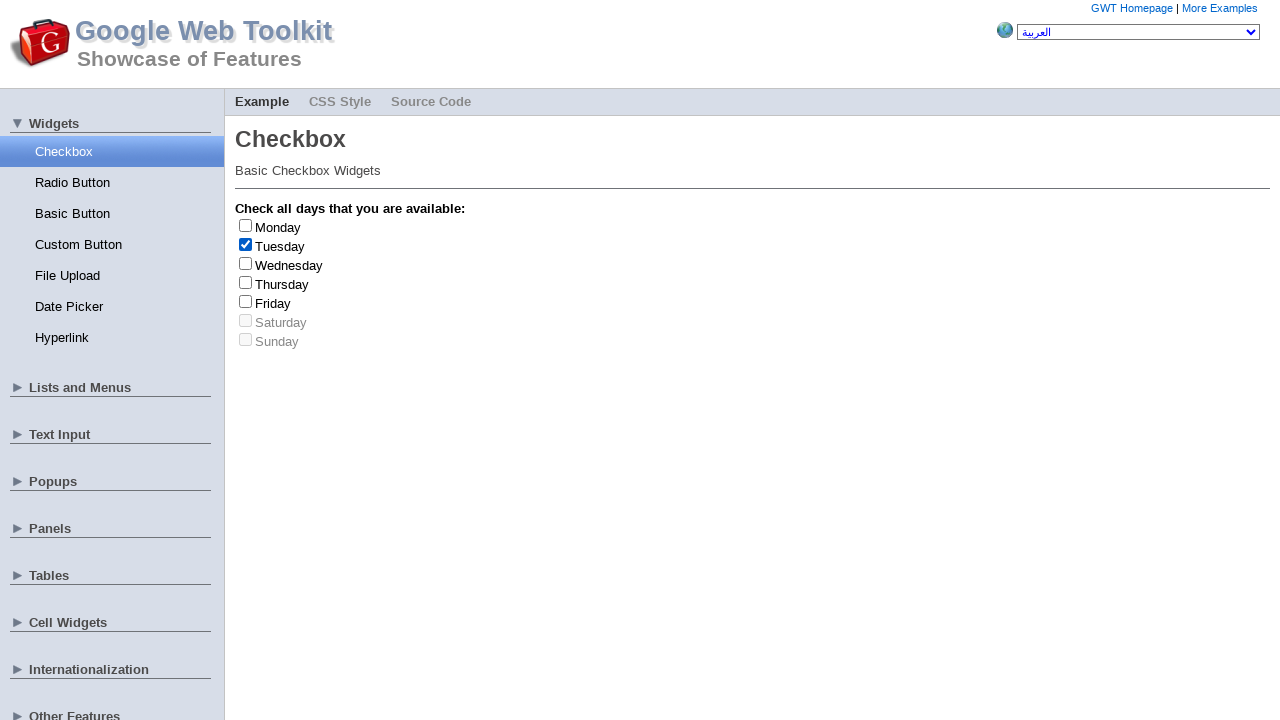

Waited 1 second for checkbox state to update
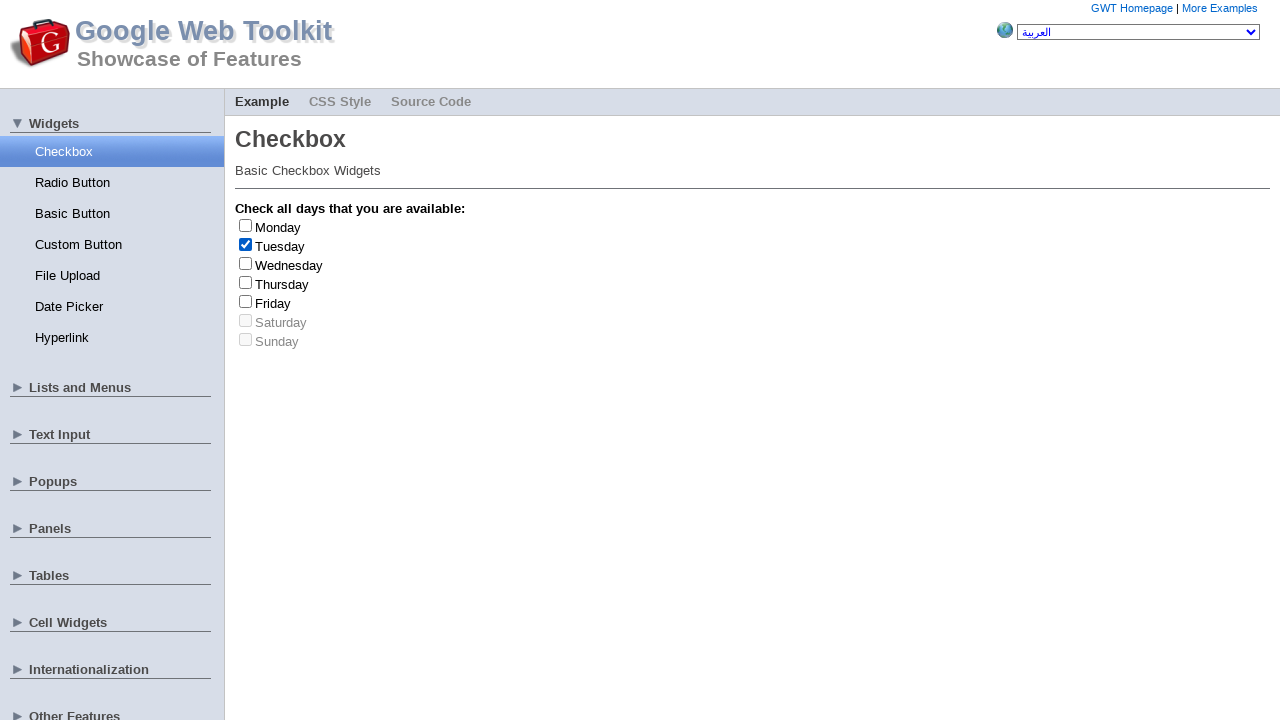

Located Saturday checkbox element
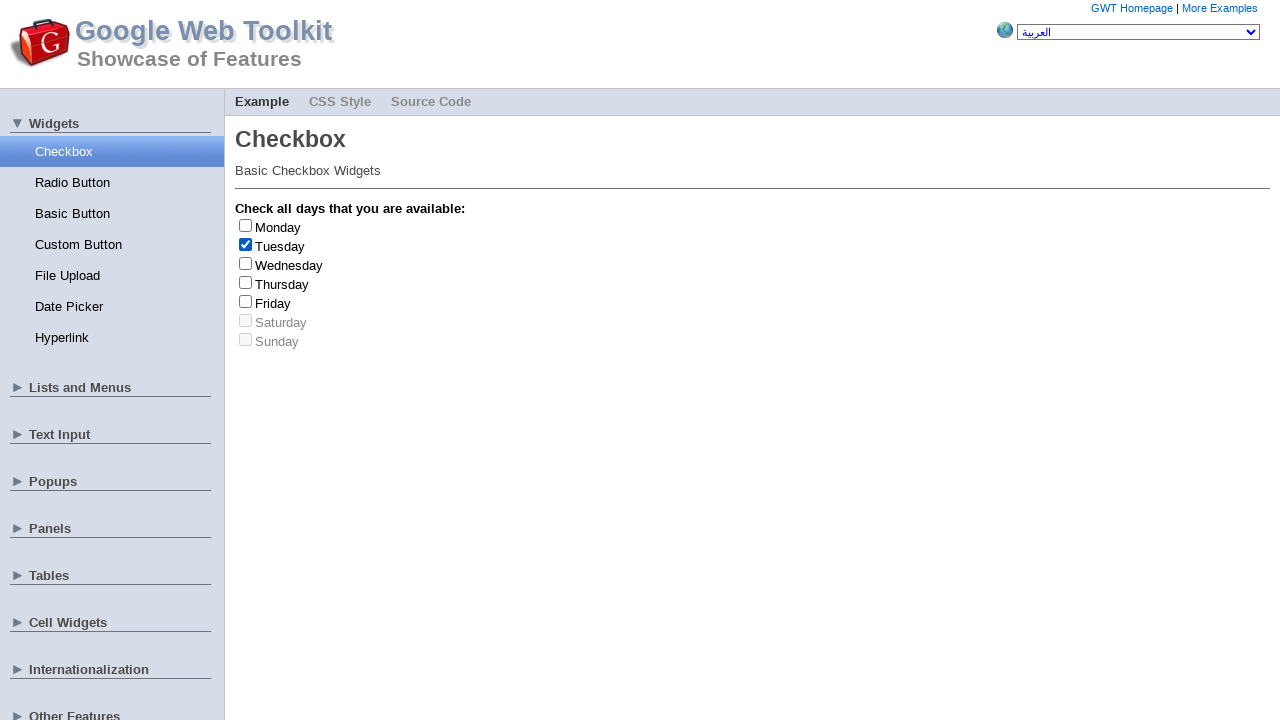

Verified Saturday checkbox is visible
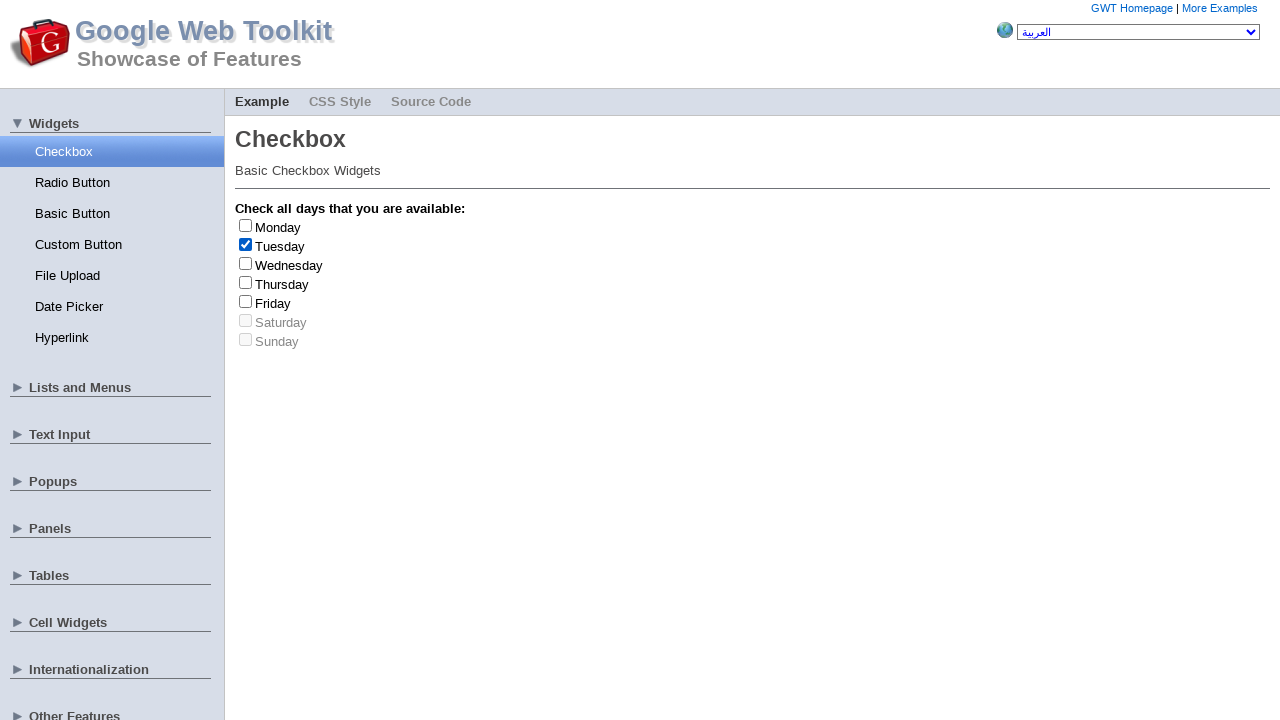

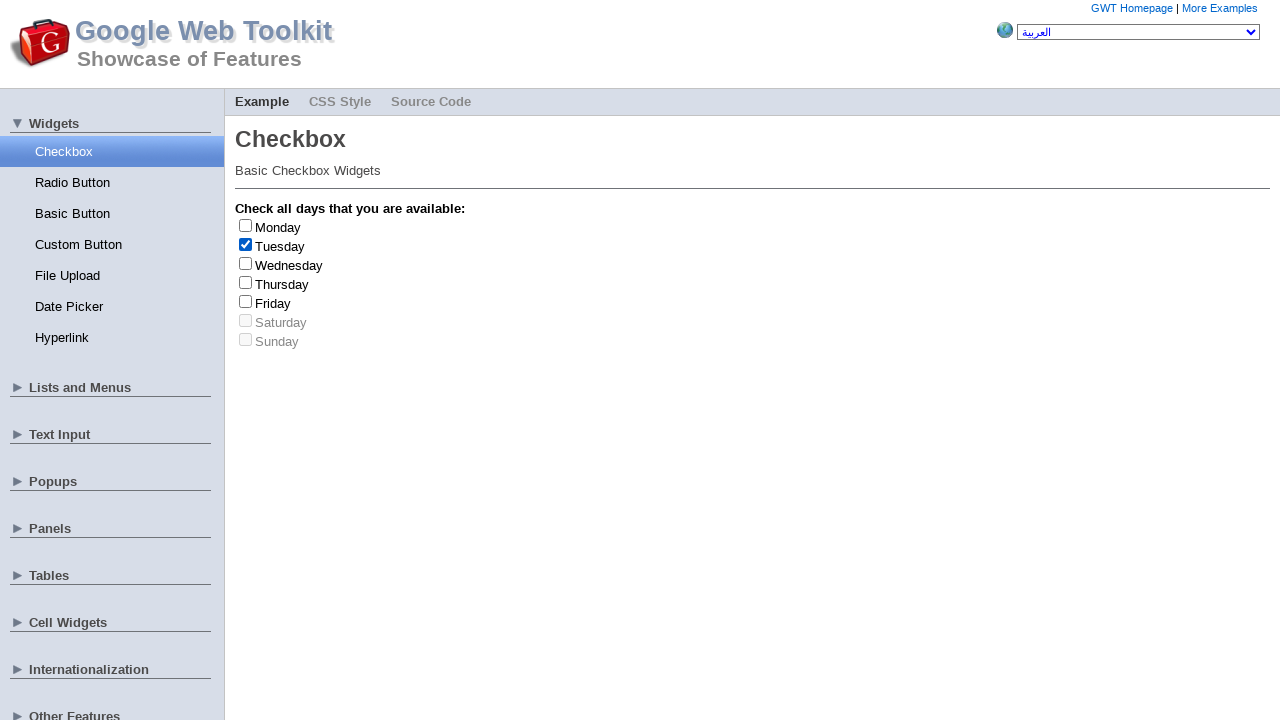